Tests JavaScript alert handling by clicking buttons that trigger alerts, accepting the first alert and dismissing the second confirmation alert

Starting URL: https://demoqa.com/alerts

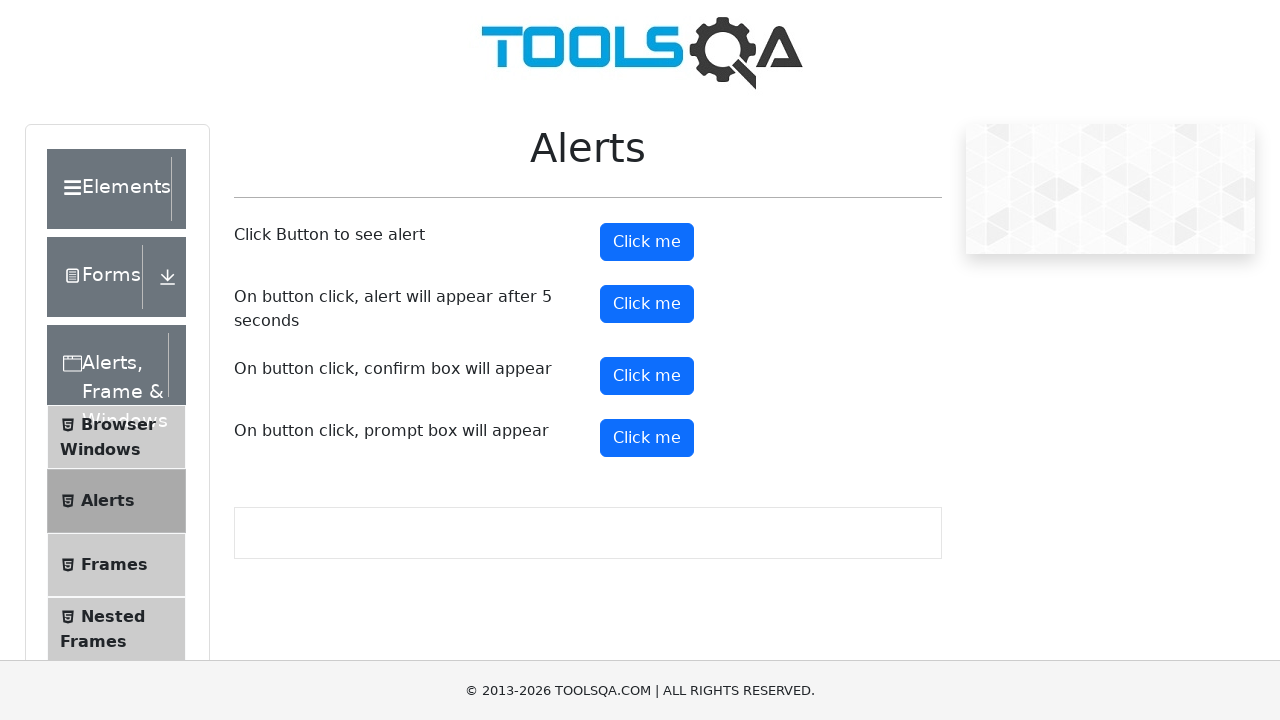

Clicked alert button to trigger first alert at (647, 242) on #alertButton
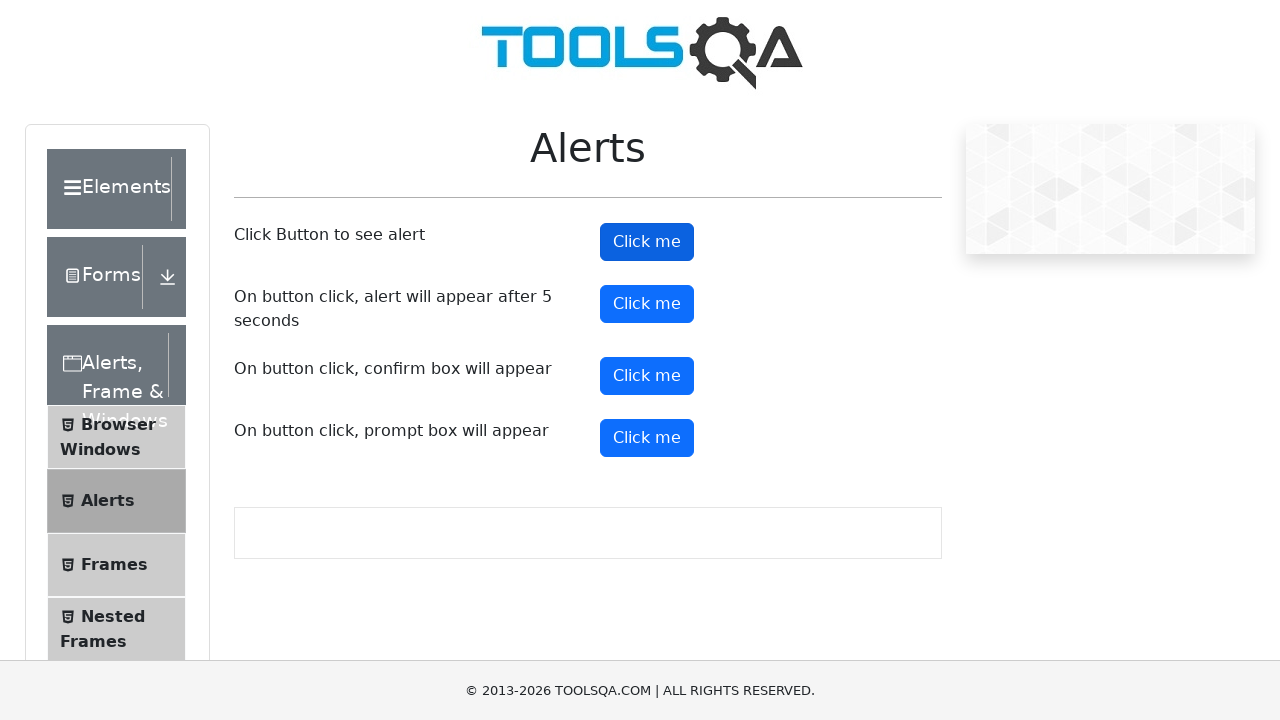

Set up dialog handler to accept alerts
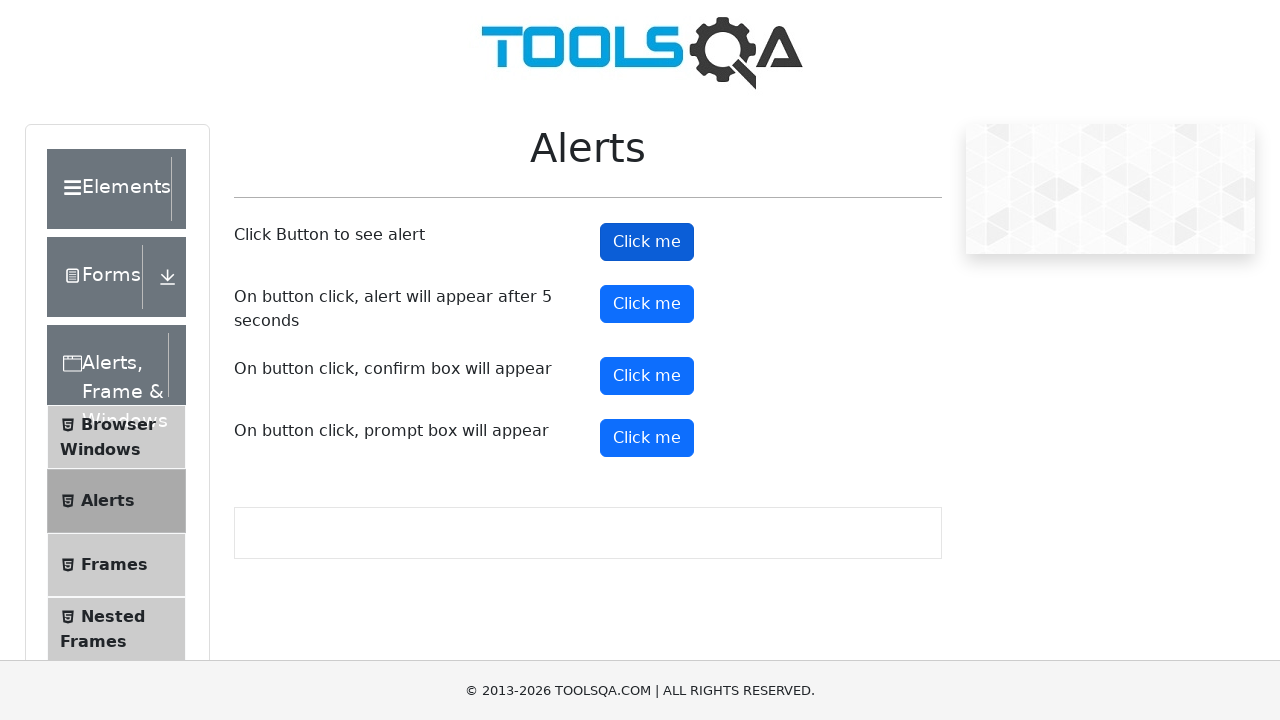

Waited for alert to be processed
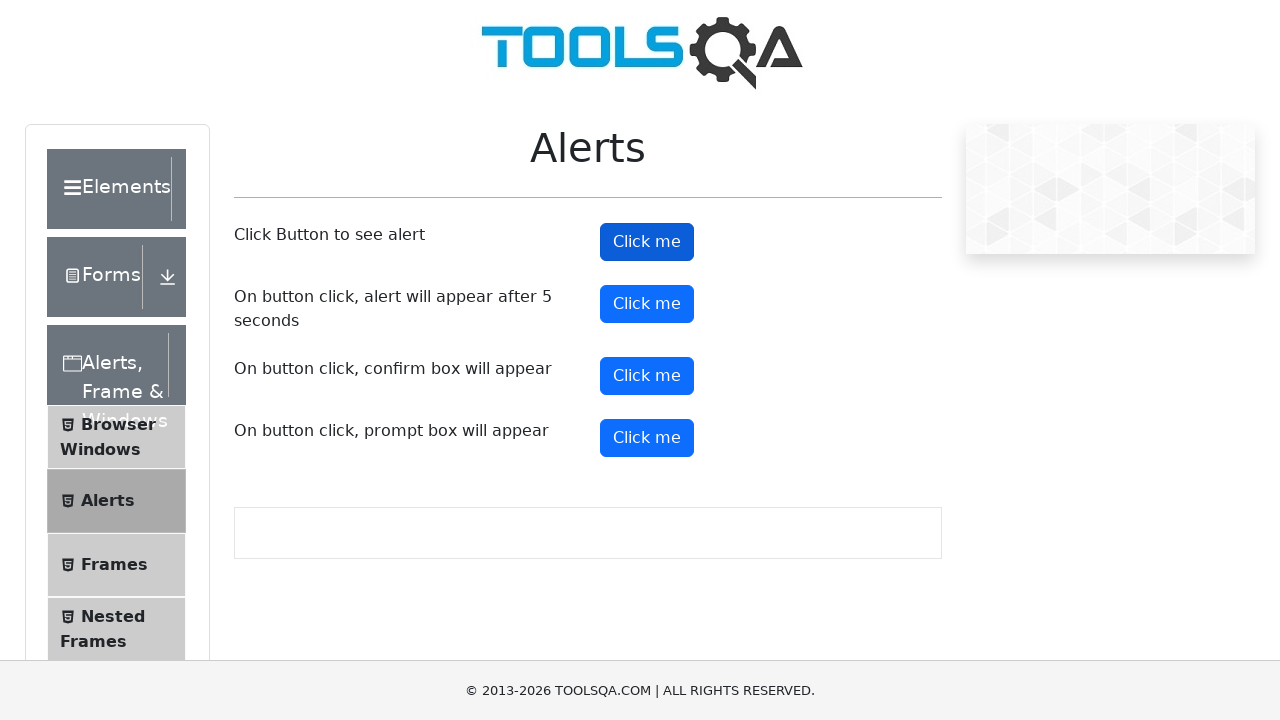

Clicked confirm button to trigger confirmation dialog at (647, 376) on #confirmButton
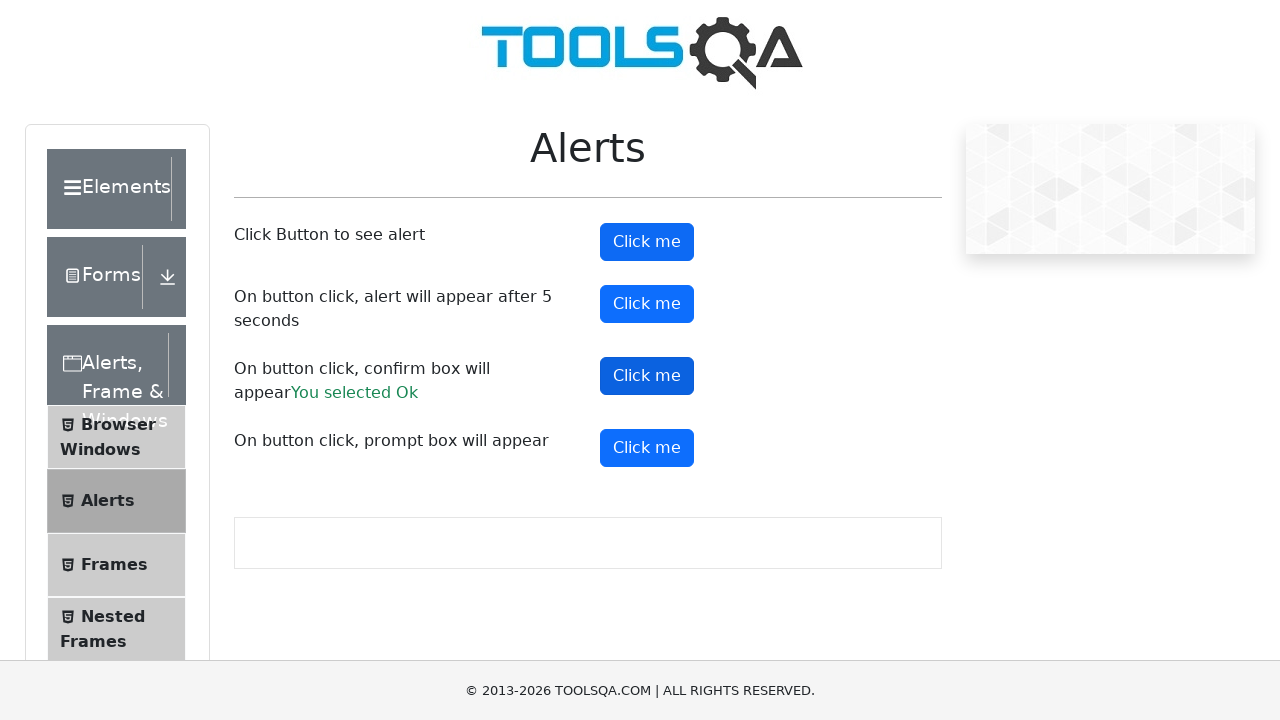

Set up dialog handler to dismiss confirmation dialogs
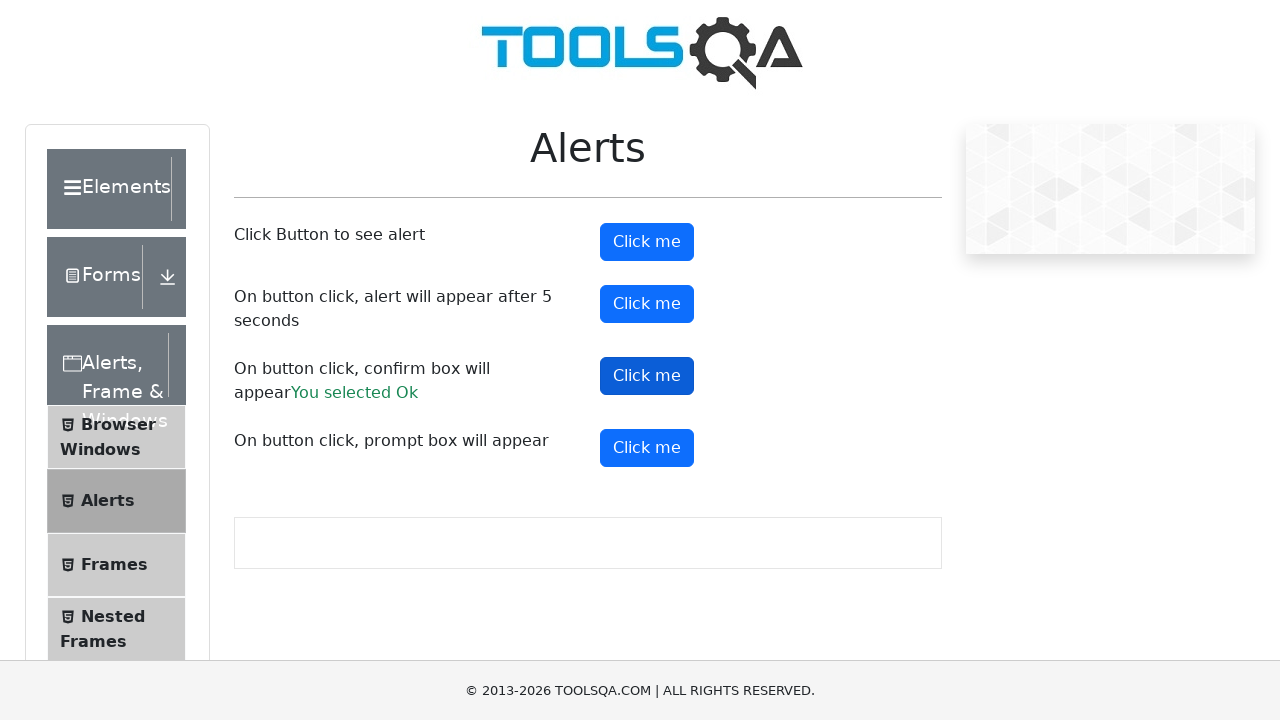

Waited for confirmation dialog to be dismissed
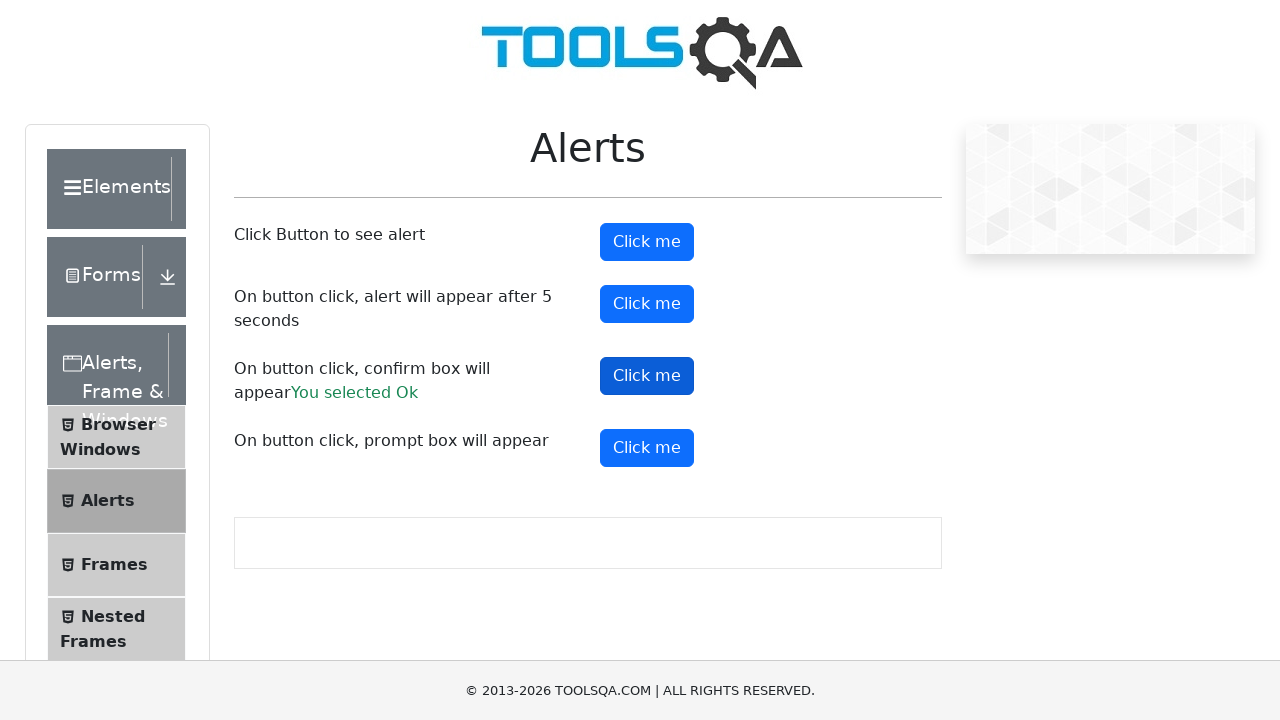

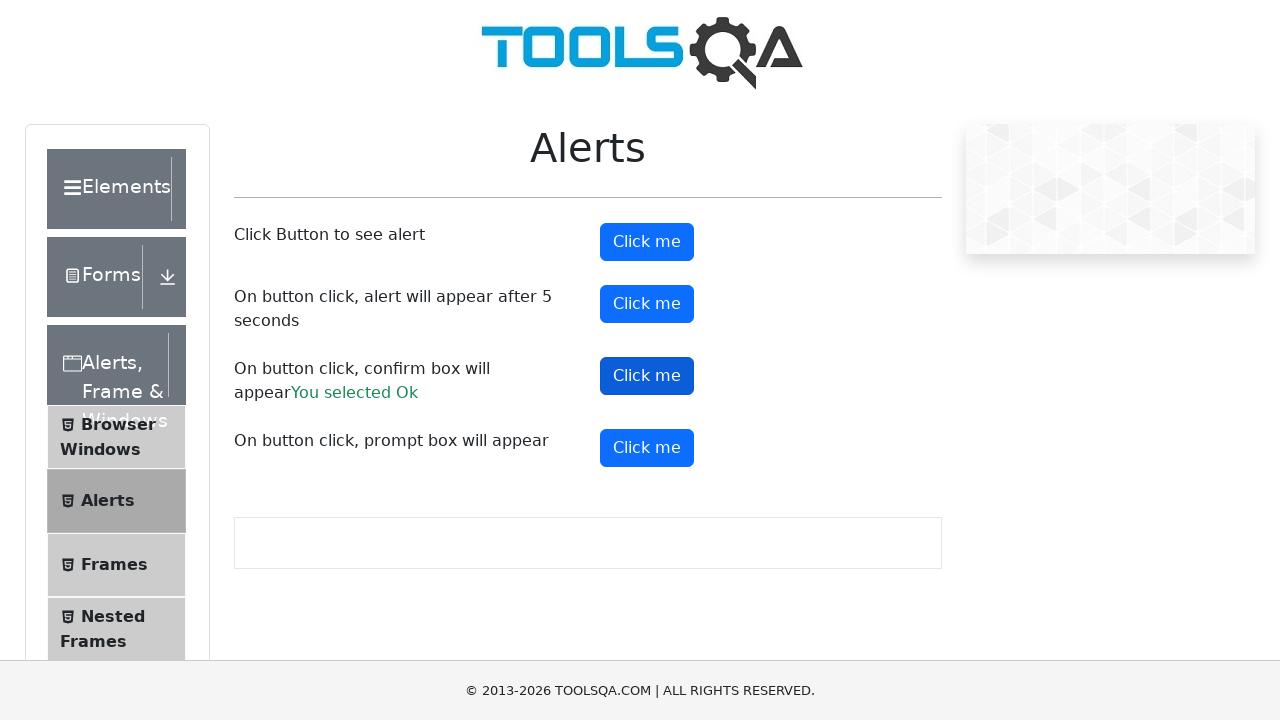